Tests JavaScript confirm dialog by clicking the second button, dismissing the alert (clicking Cancel), and verifying the result message does not contain "successfuly"

Starting URL: https://the-internet.herokuapp.com/javascript_alerts

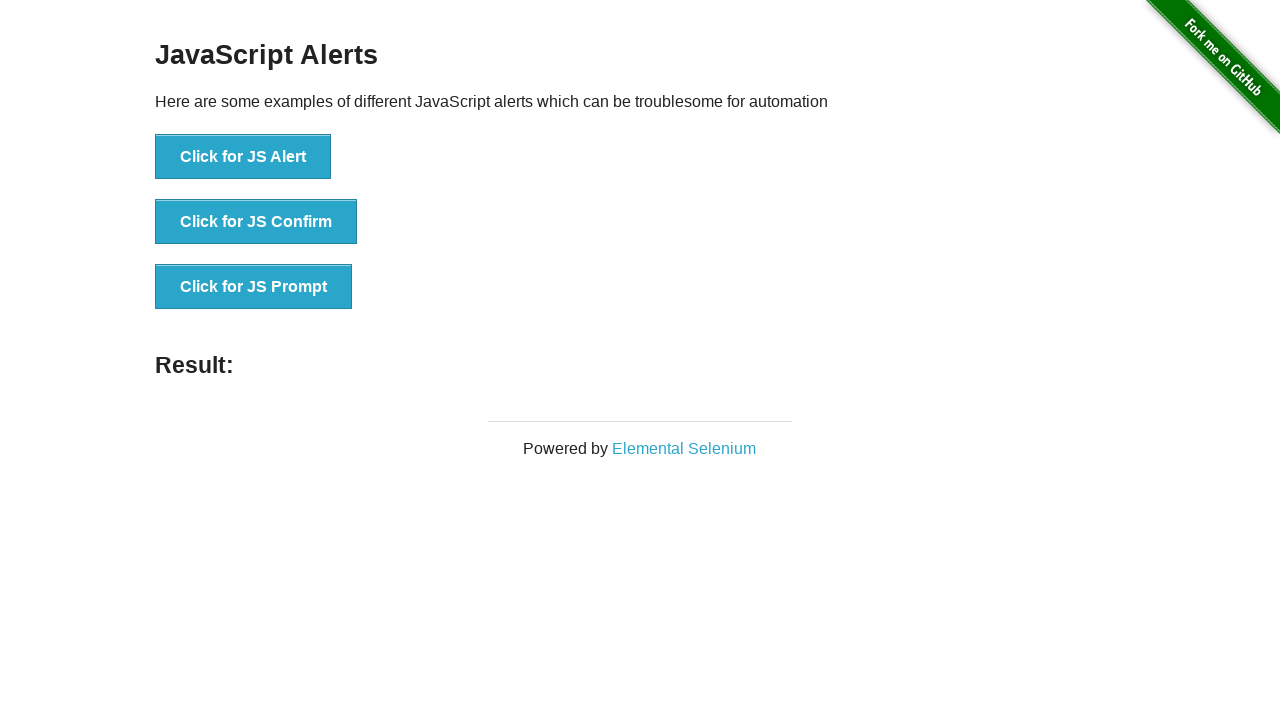

Set up dialog handler to dismiss the alert
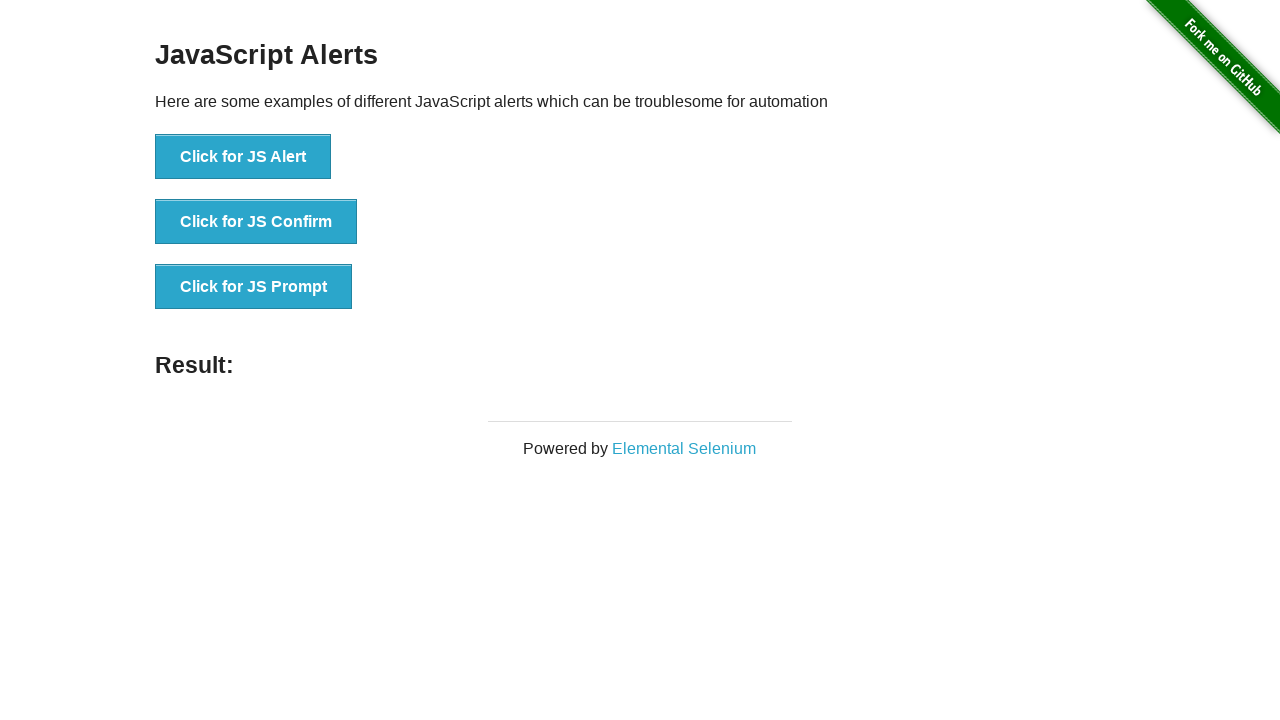

Clicked the 'Click for JS Confirm' button to trigger JavaScript confirm dialog at (256, 222) on xpath=//*[text()='Click for JS Confirm']
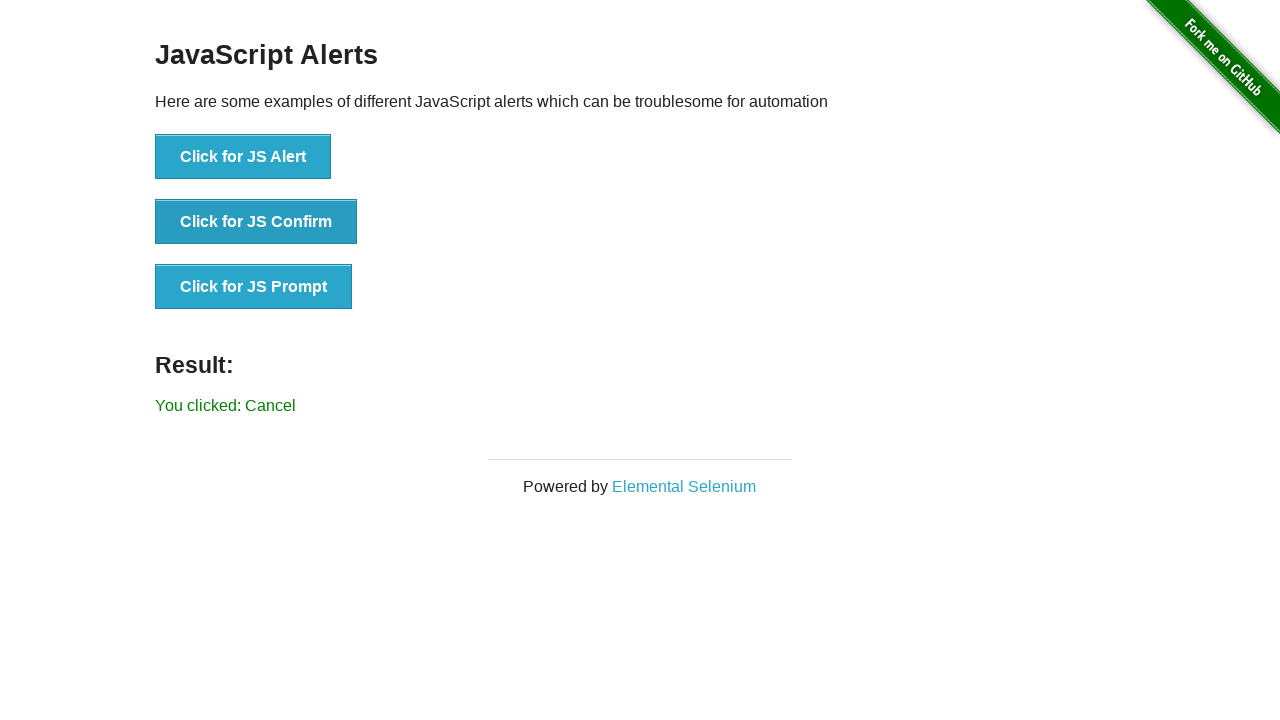

Result message element loaded
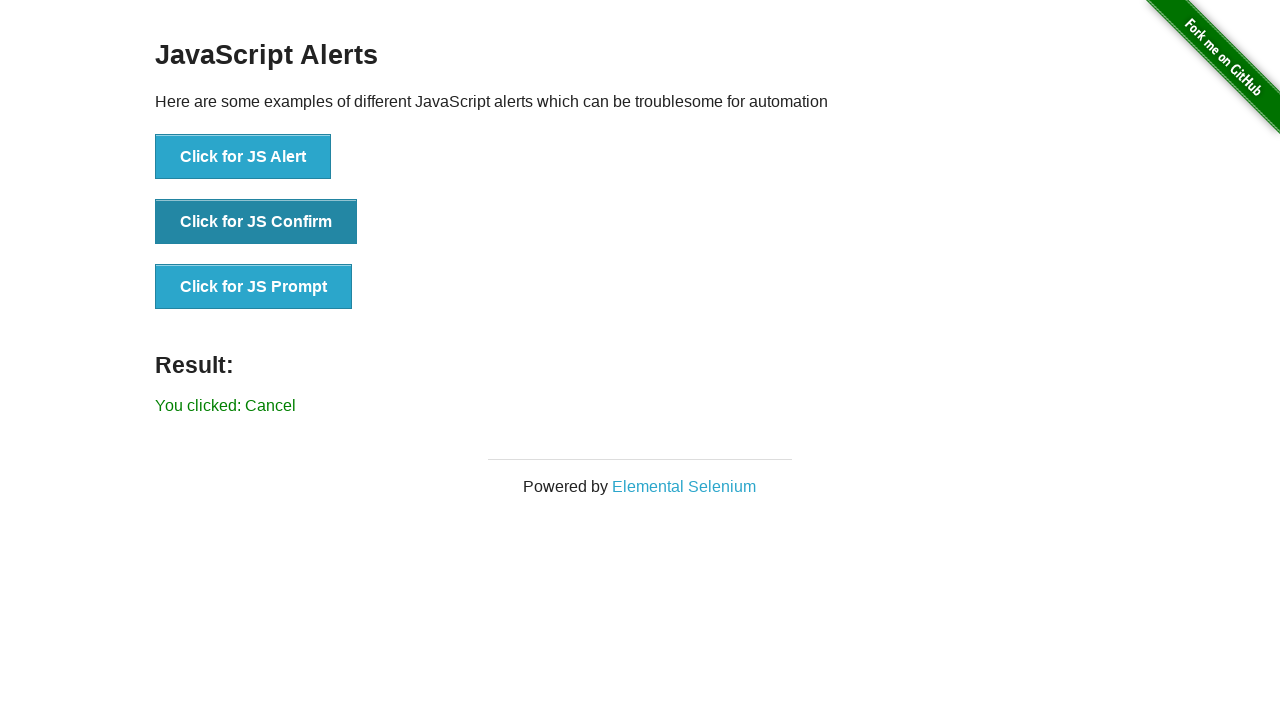

Retrieved result text content
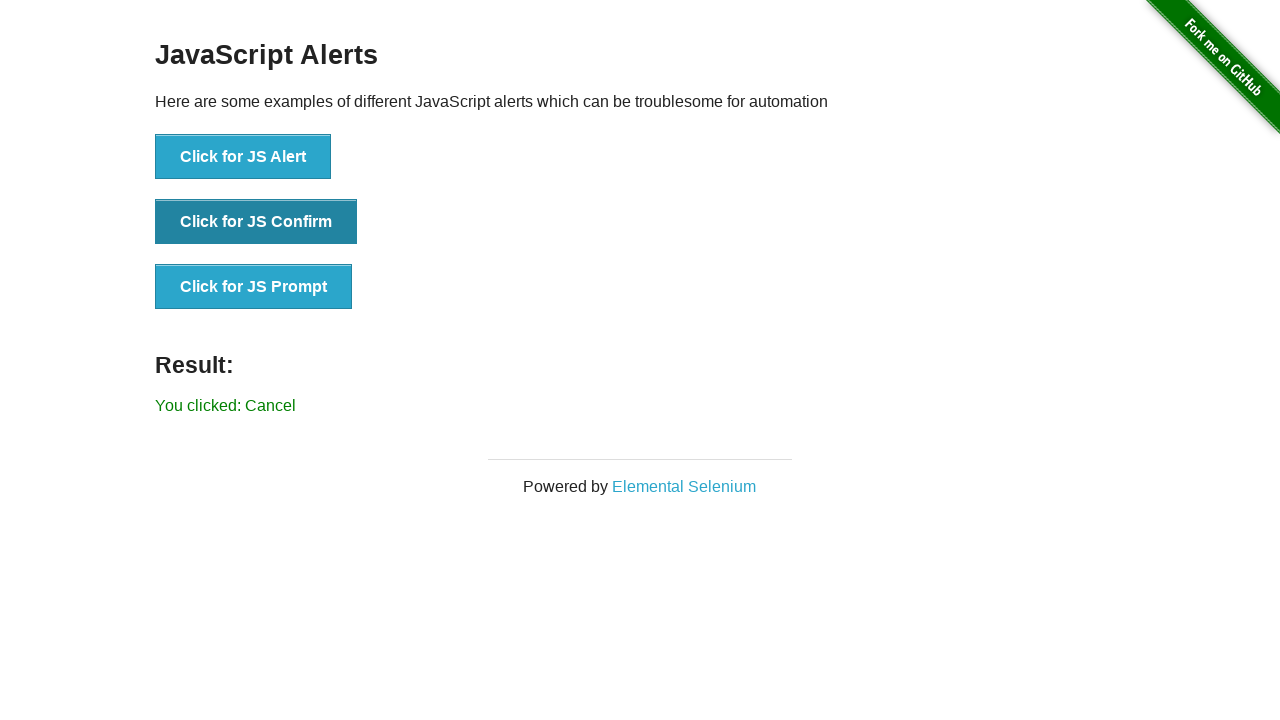

Verified result message does not contain 'successfuly', confirming alert was dismissed
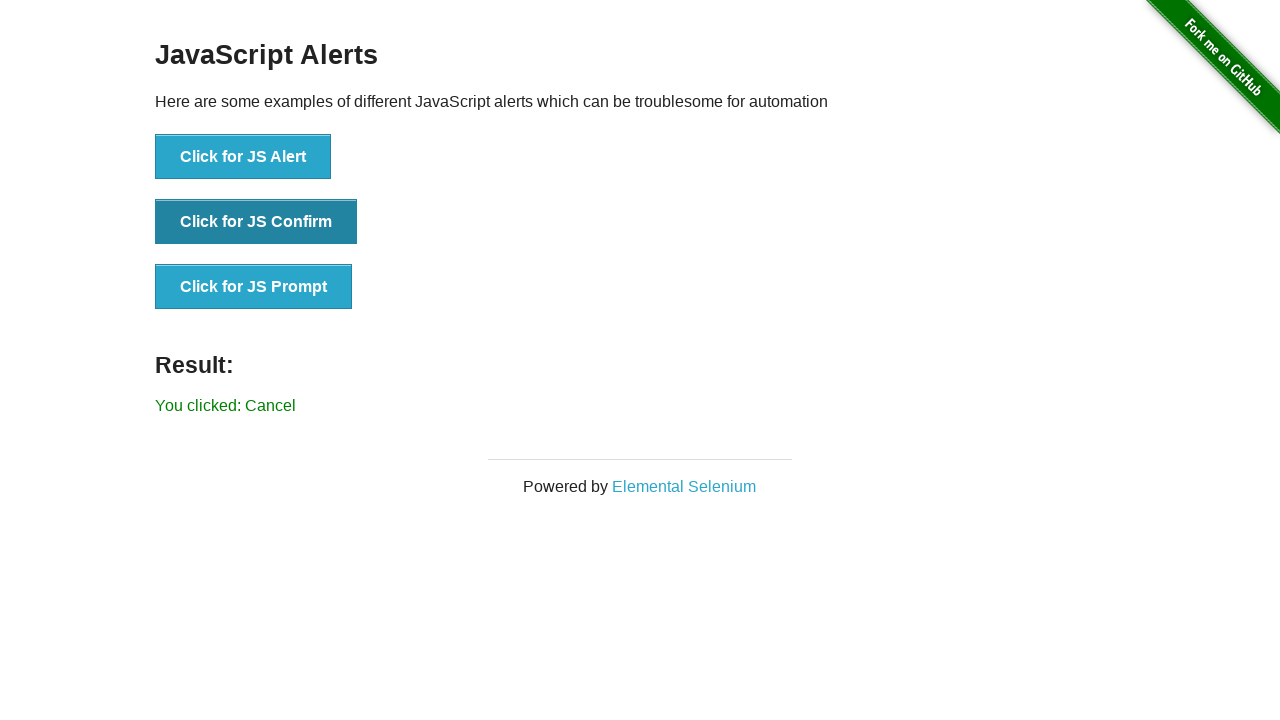

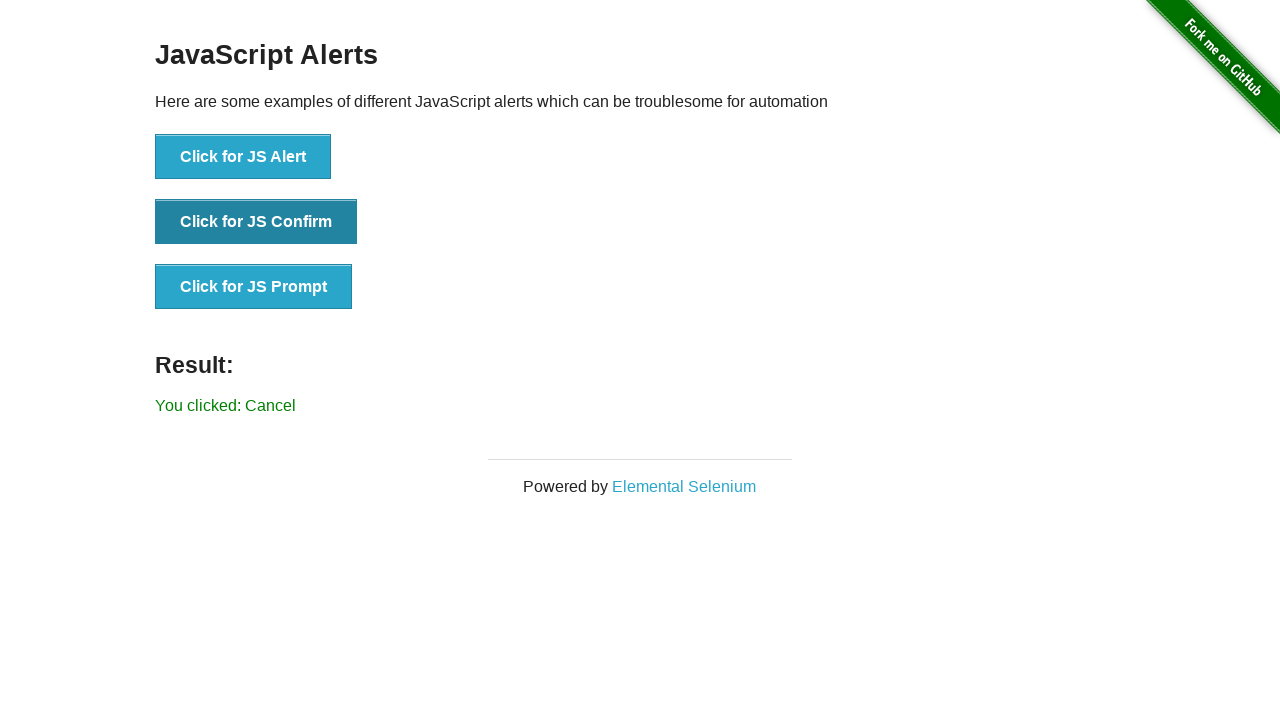